Tests dynamic content generation by clicking a button and waiting for a specific word to appear in the element

Starting URL: https://www.training-support.net/webelements/dynamic-content

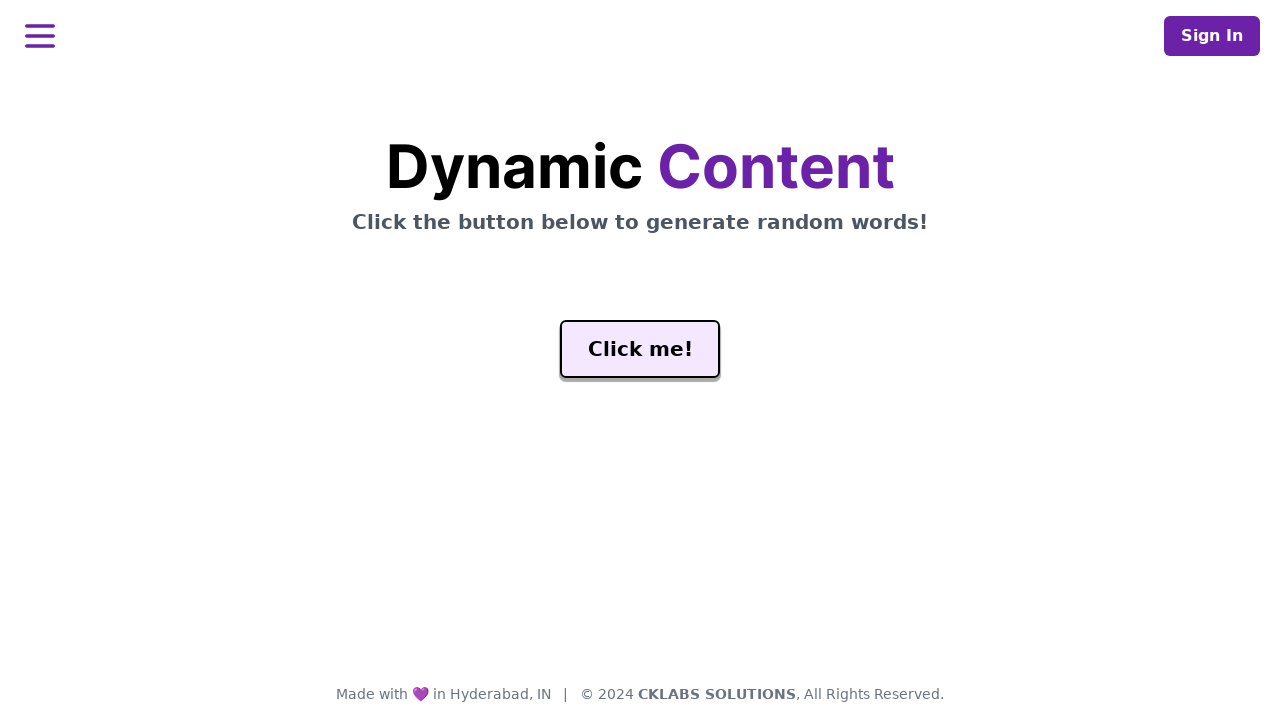

Clicked the generate button to trigger dynamic content at (640, 349) on #genButton
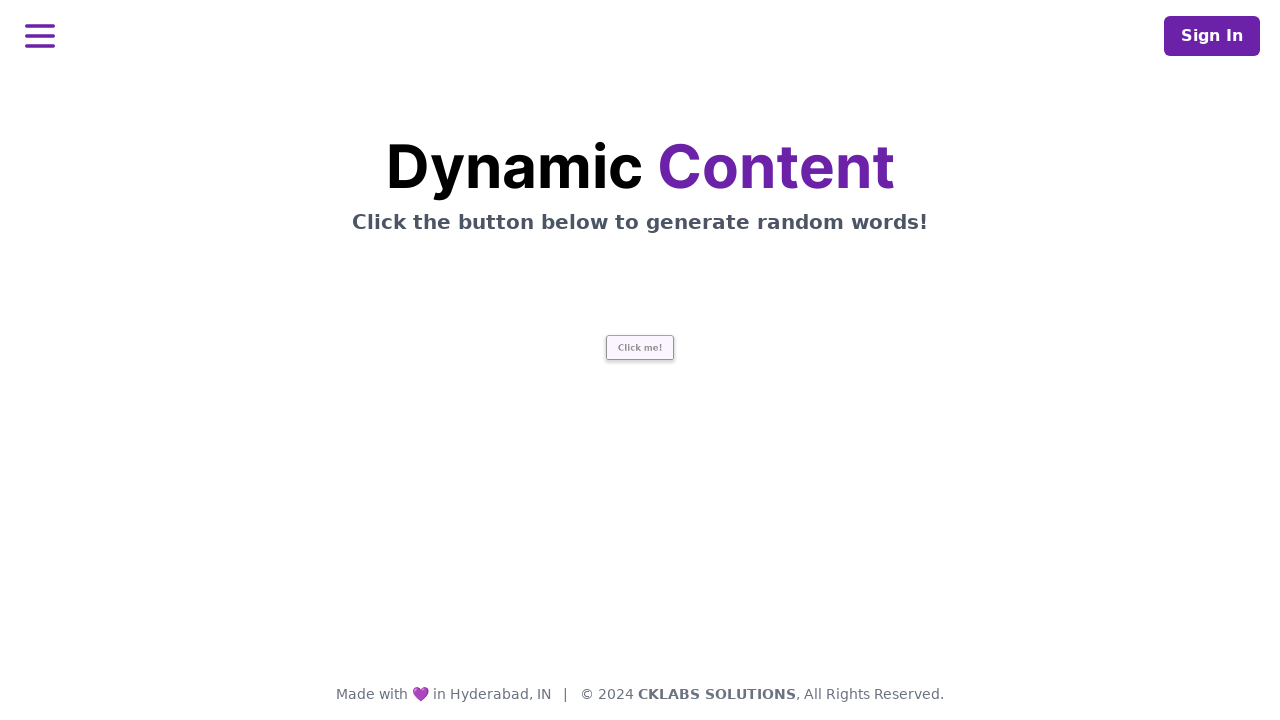

Waited for word element to contain text 'release'
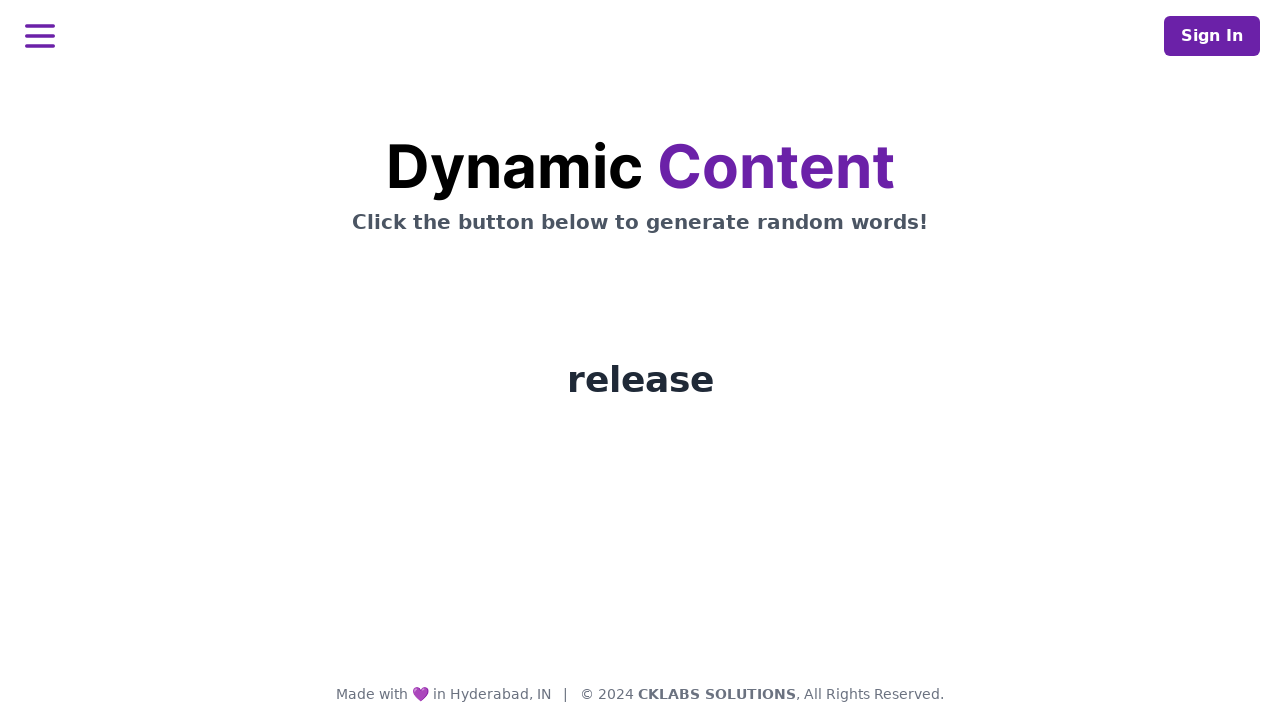

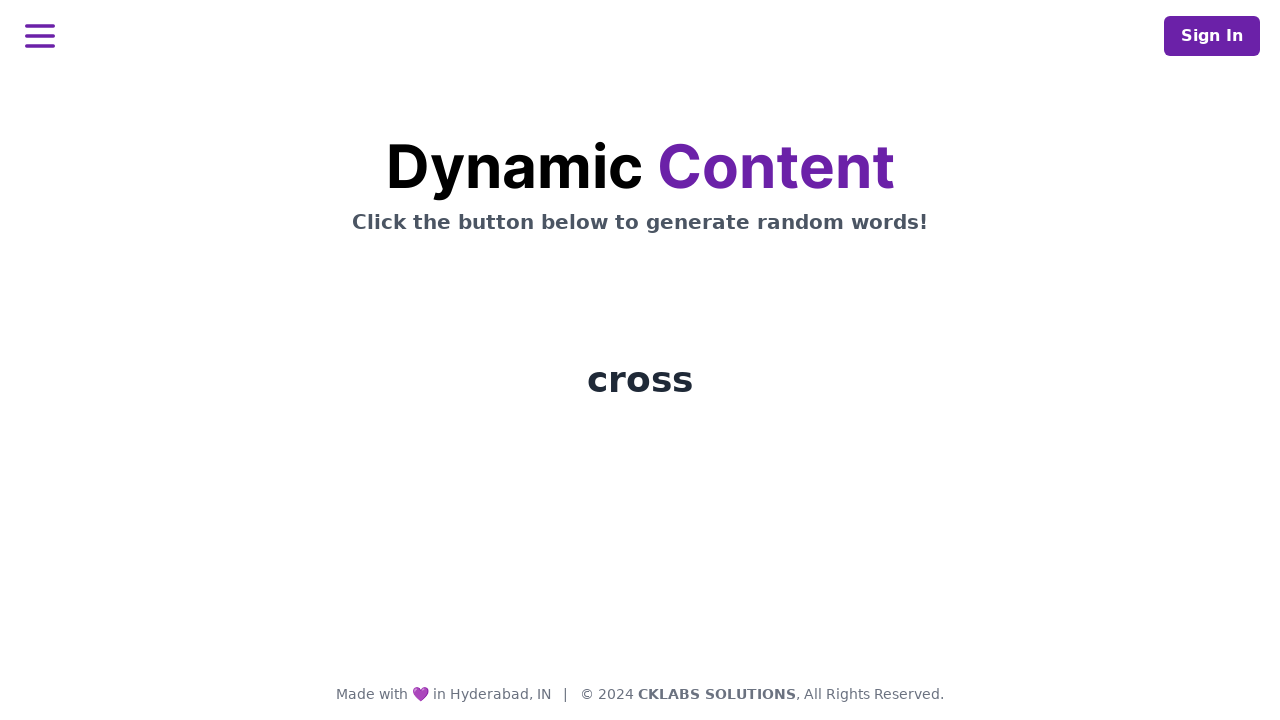